Tests dynamic controls on a practice page by clicking the toggle button to remove a checkbox, waiting for it to disappear, then clicking again to add it back and verifying it reappears.

Starting URL: https://v1.training-support.net/selenium/dynamic-controls

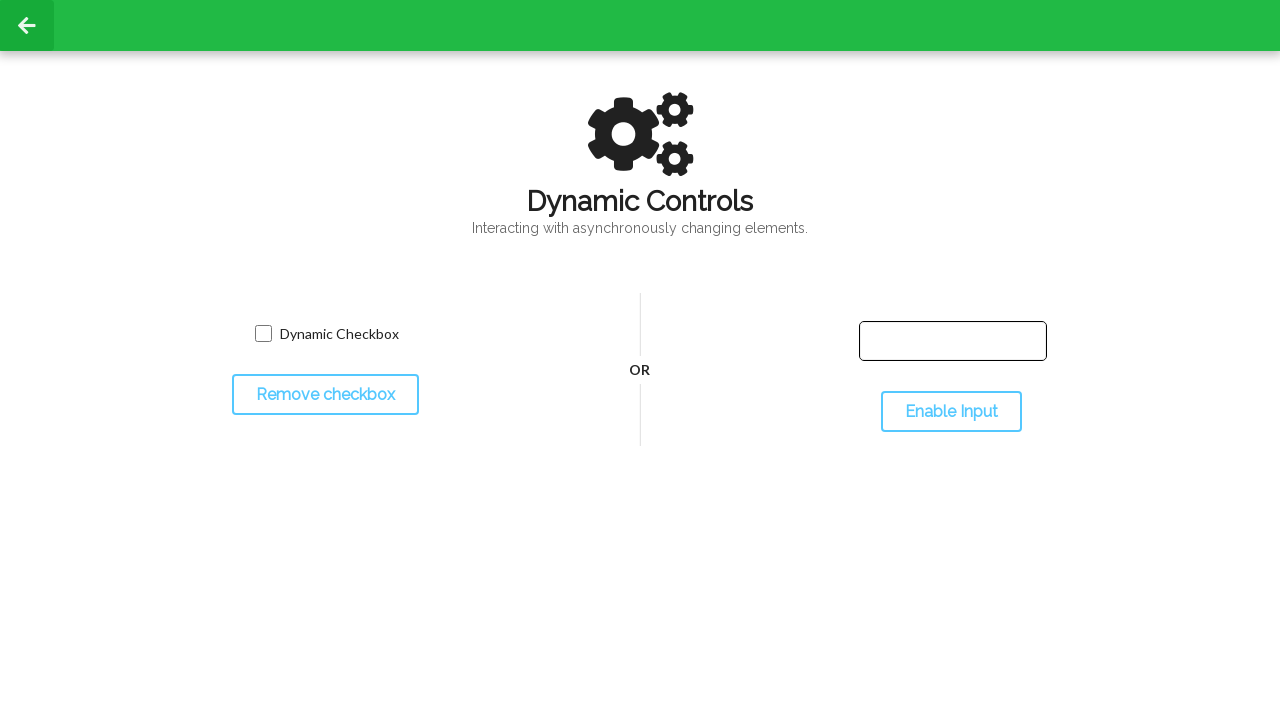

Clicked toggle button to remove checkbox at (325, 395) on #toggleCheckbox
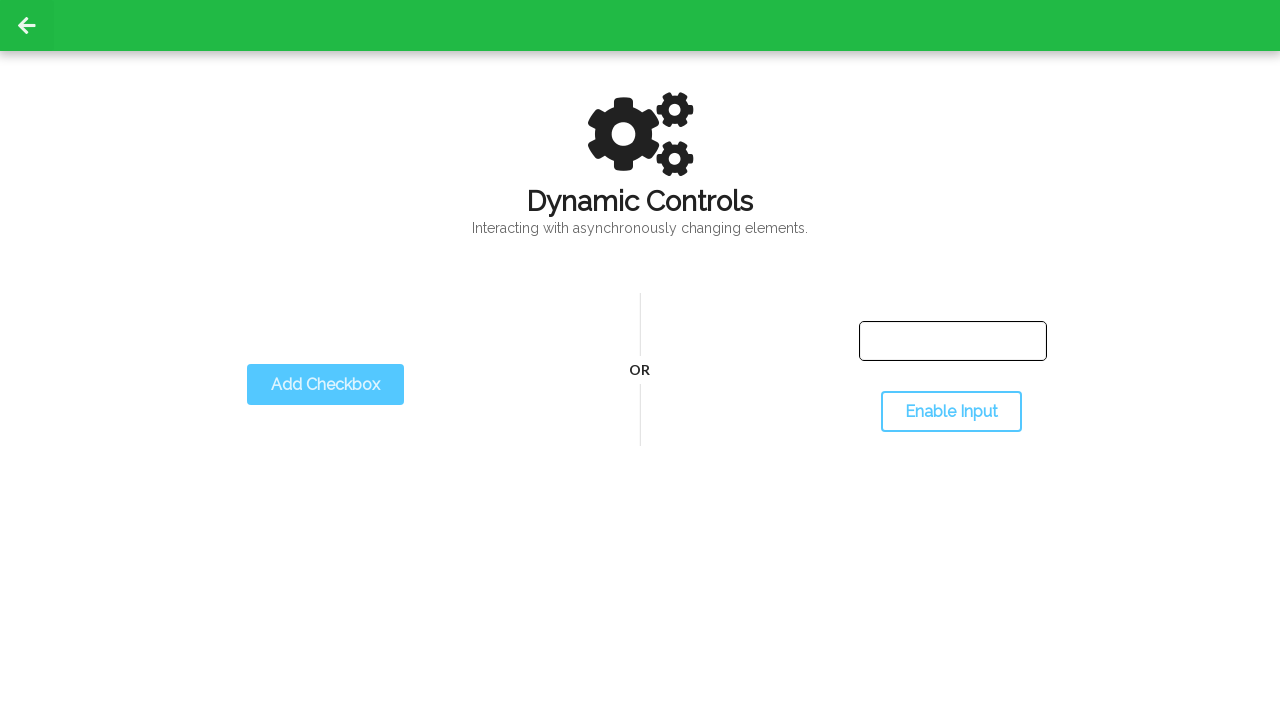

Waited for checkbox to disappear
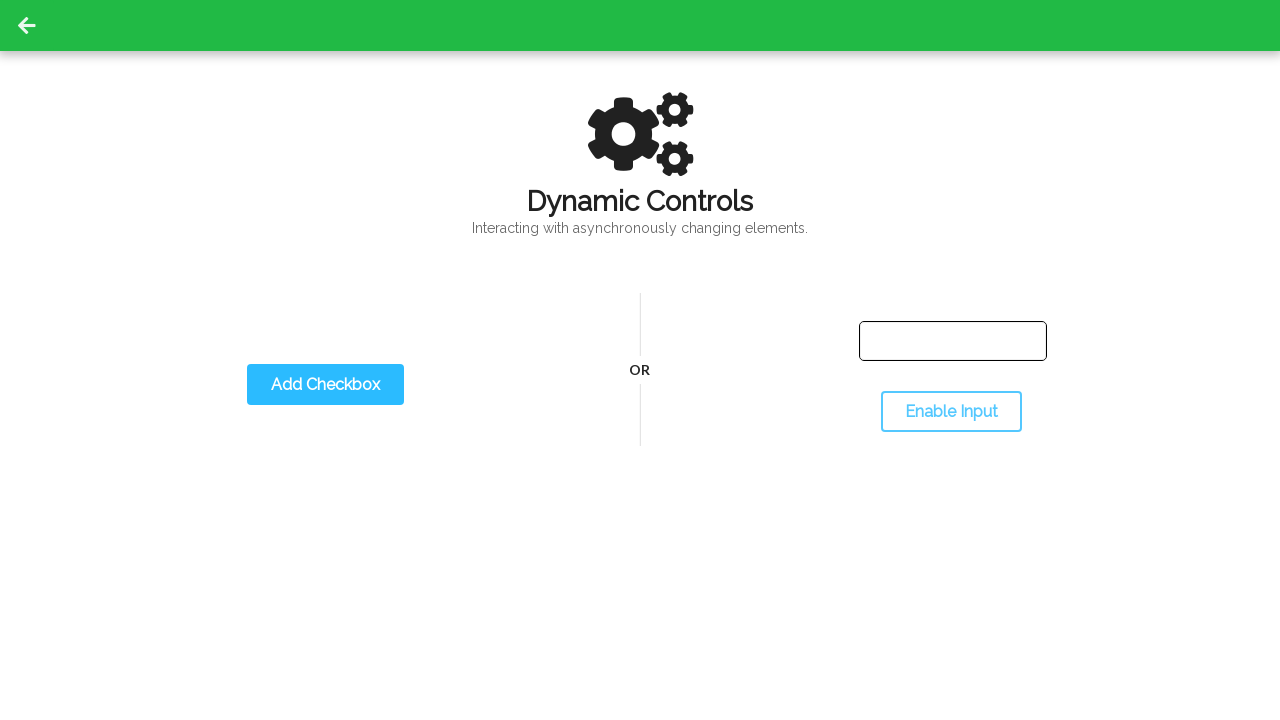

Clicked toggle button to add checkbox back at (325, 385) on #toggleCheckbox
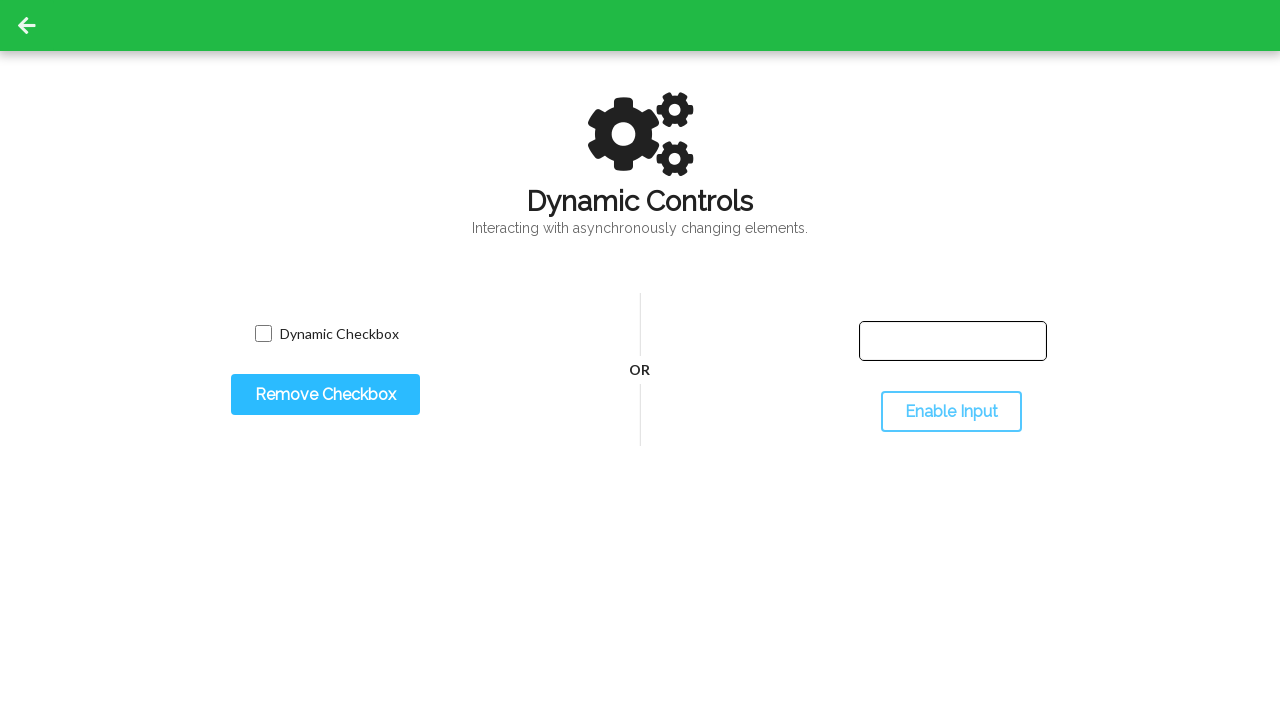

Waited for checkbox to reappear
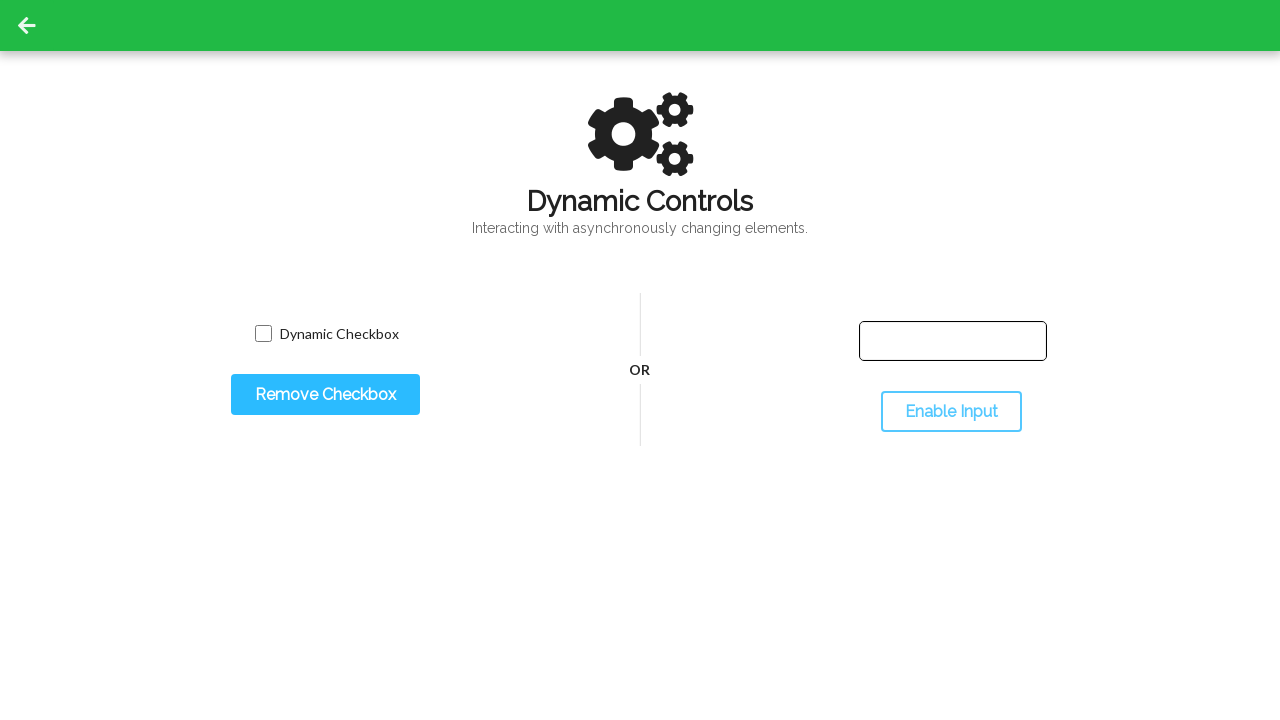

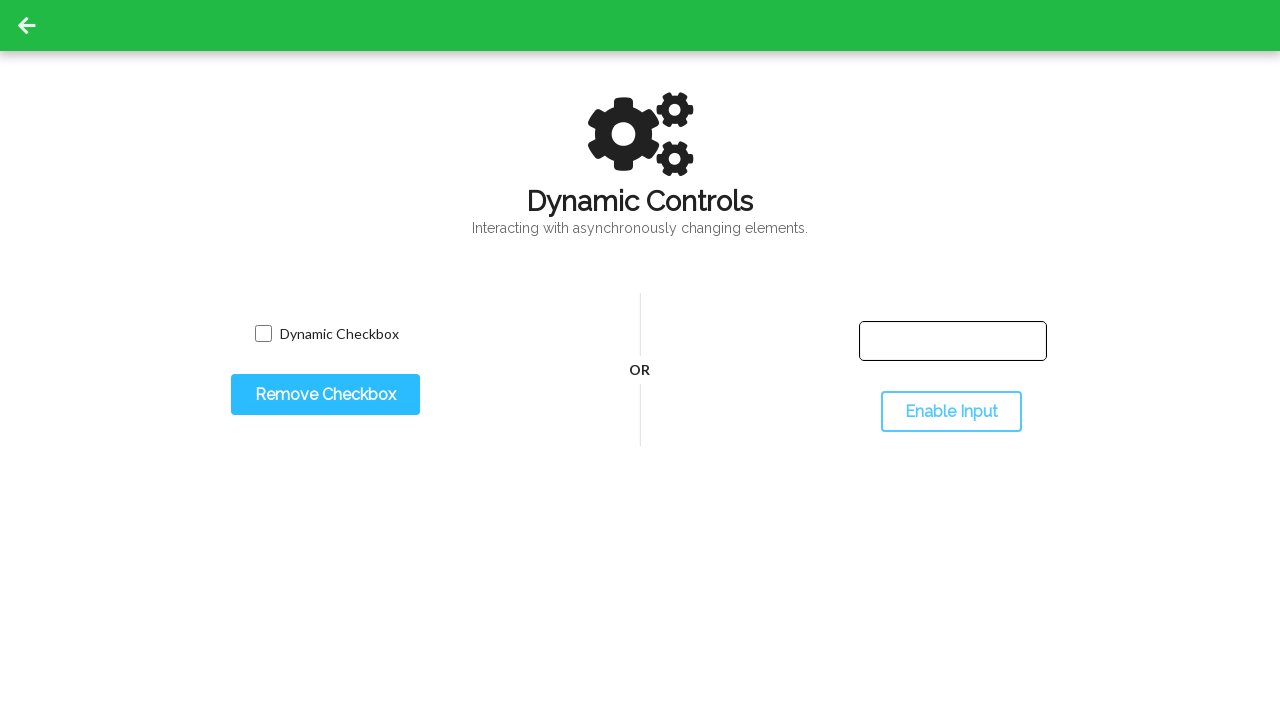